Tests a slider component by adjusting its value to 50

Starting URL: https://demoqa.com/slider

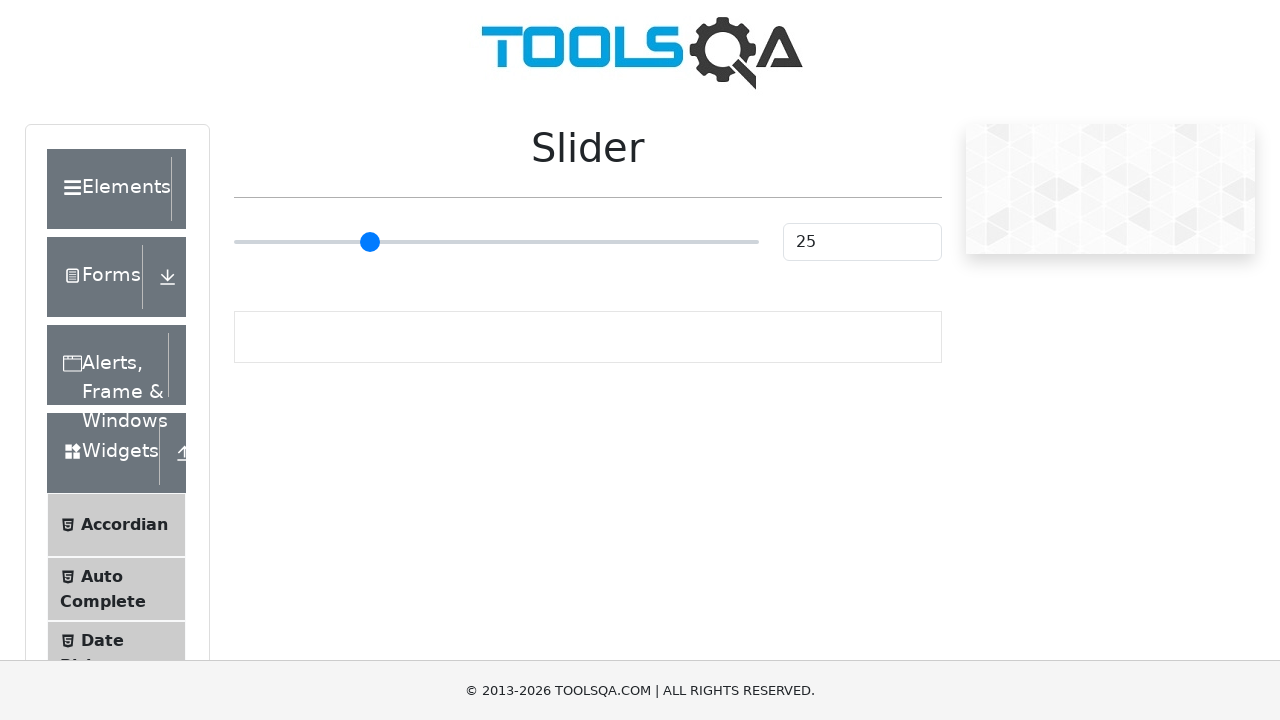

Navigated to slider test page at https://demoqa.com/slider
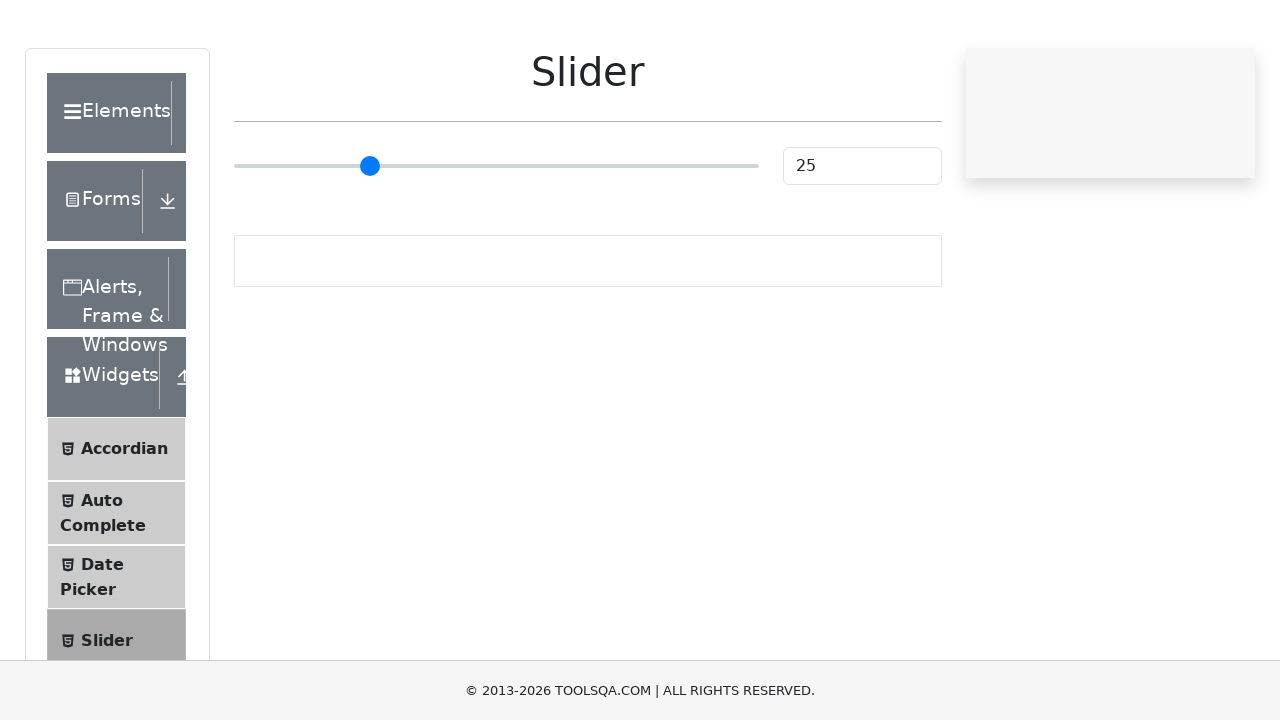

Set slider value to 50 on internal:role=slider
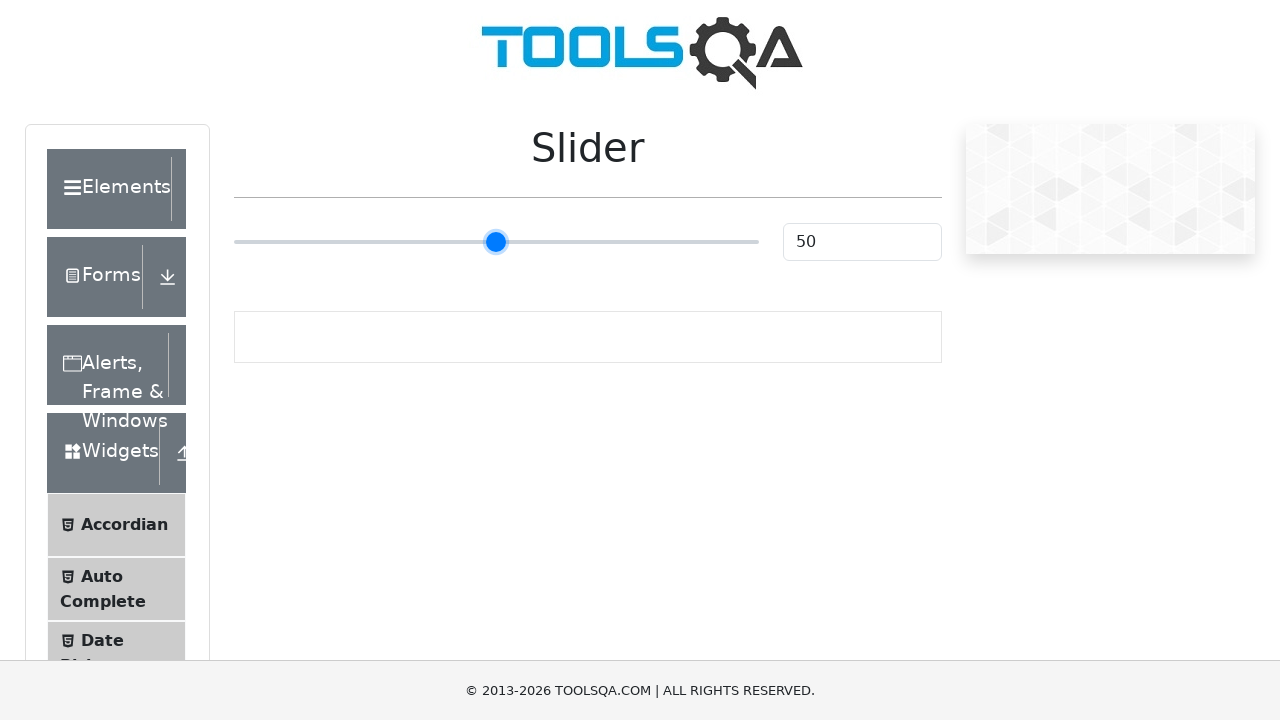

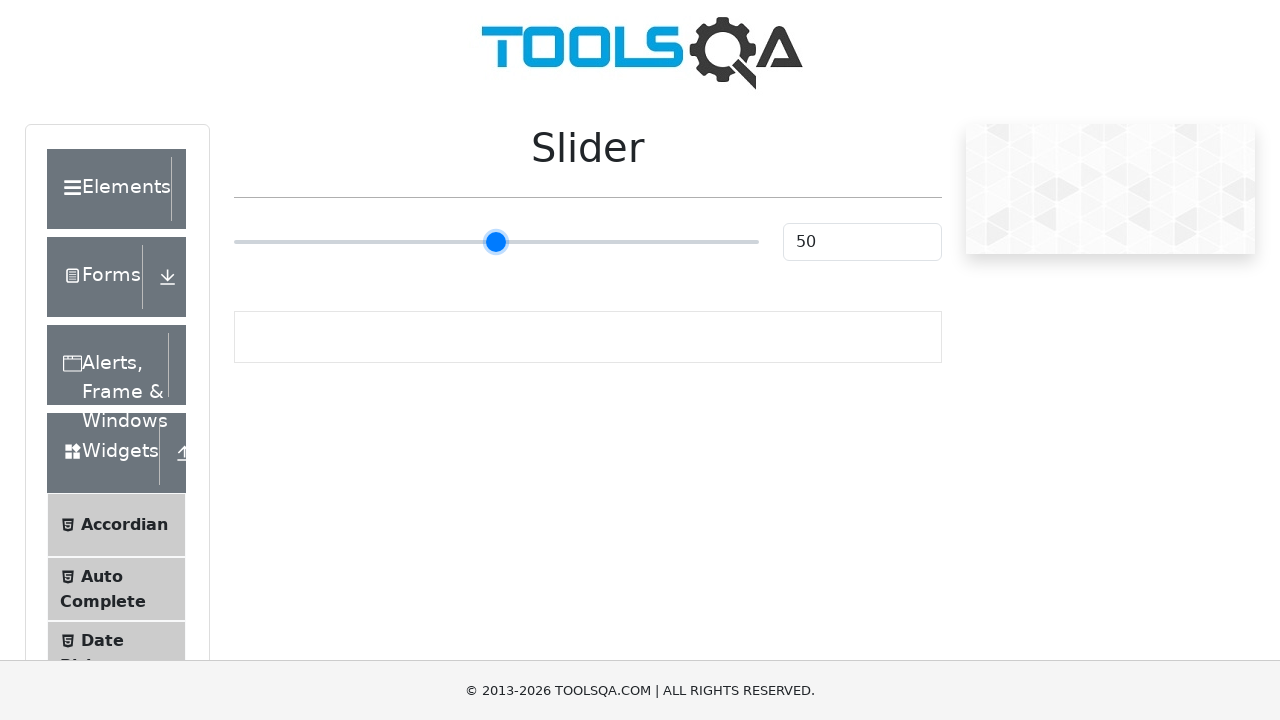